Tests JavaScript prompt alert functionality by switching to an iframe, triggering a prompt, entering text, and verifying the result is displayed correctly

Starting URL: https://www.w3schools.com/jsref/tryit.asp?filename=tryjsref_prompt

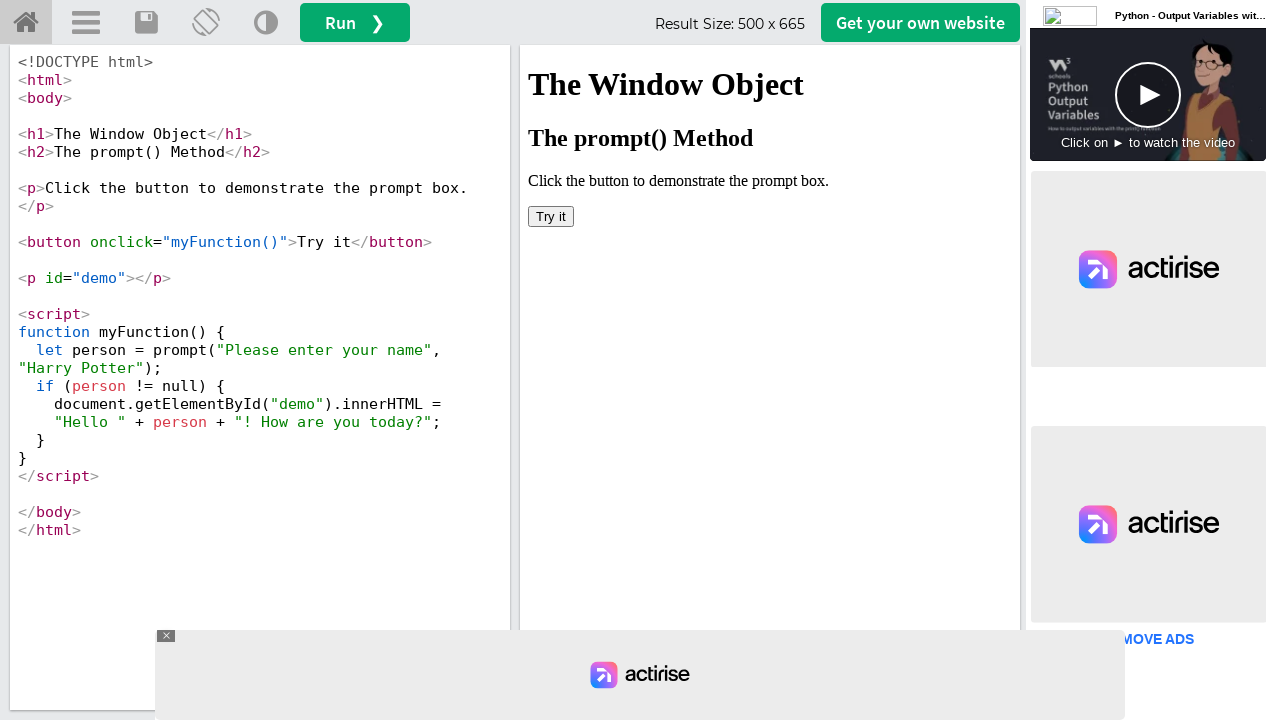

Located iframe with name 'iframeResult'
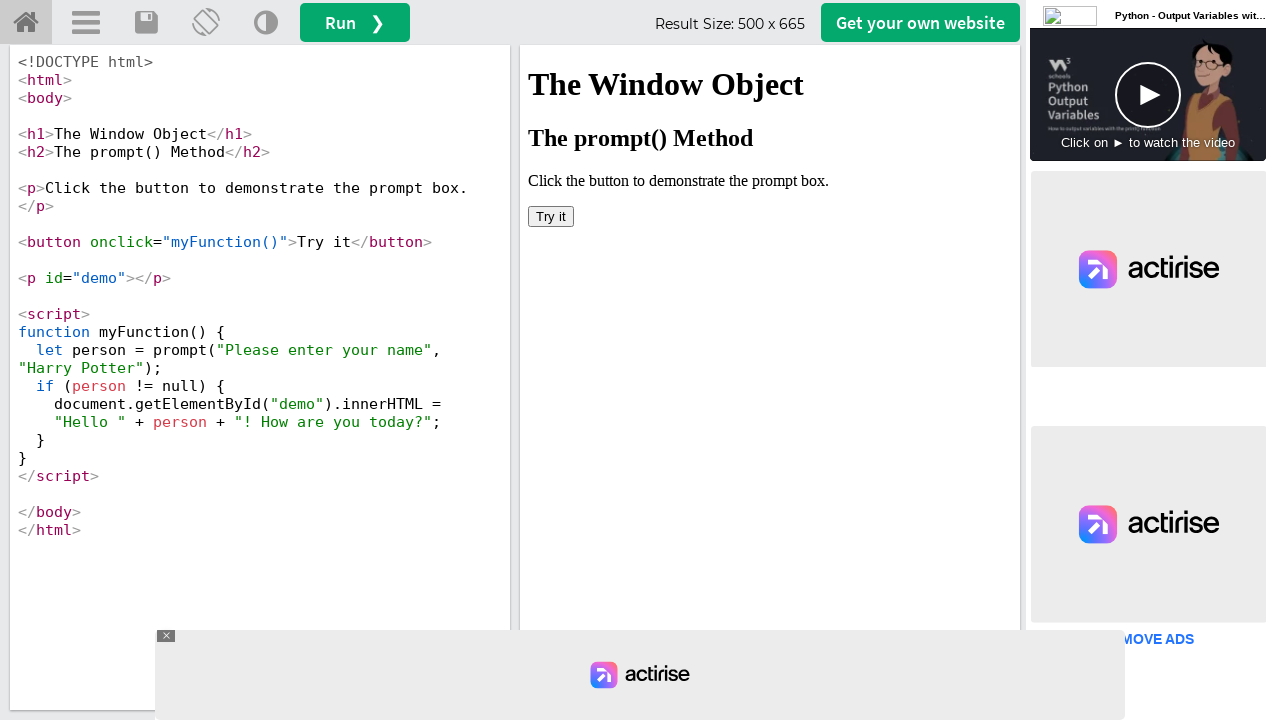

Clicked 'Try it' button to trigger JavaScript prompt at (551, 216) on iframe[name='iframeResult'] >> internal:control=enter-frame >> button:has-text('
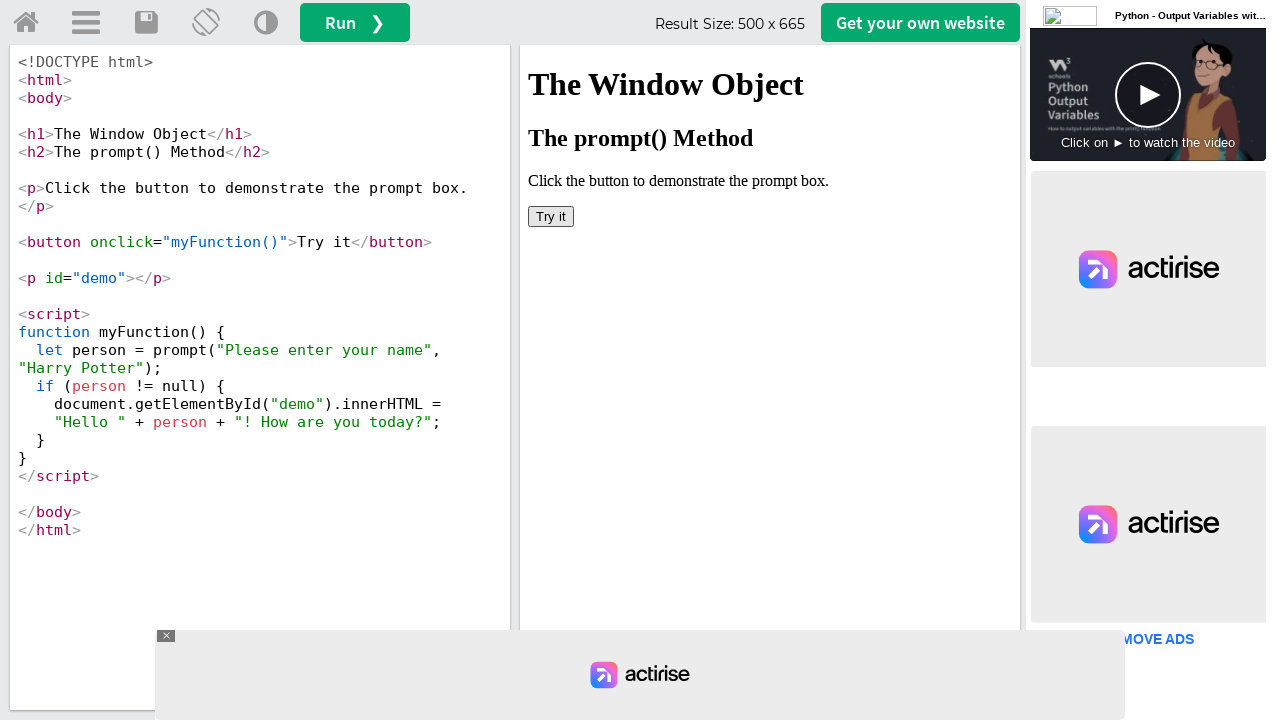

Set up dialog handler to accept prompt with 'TestUser123'
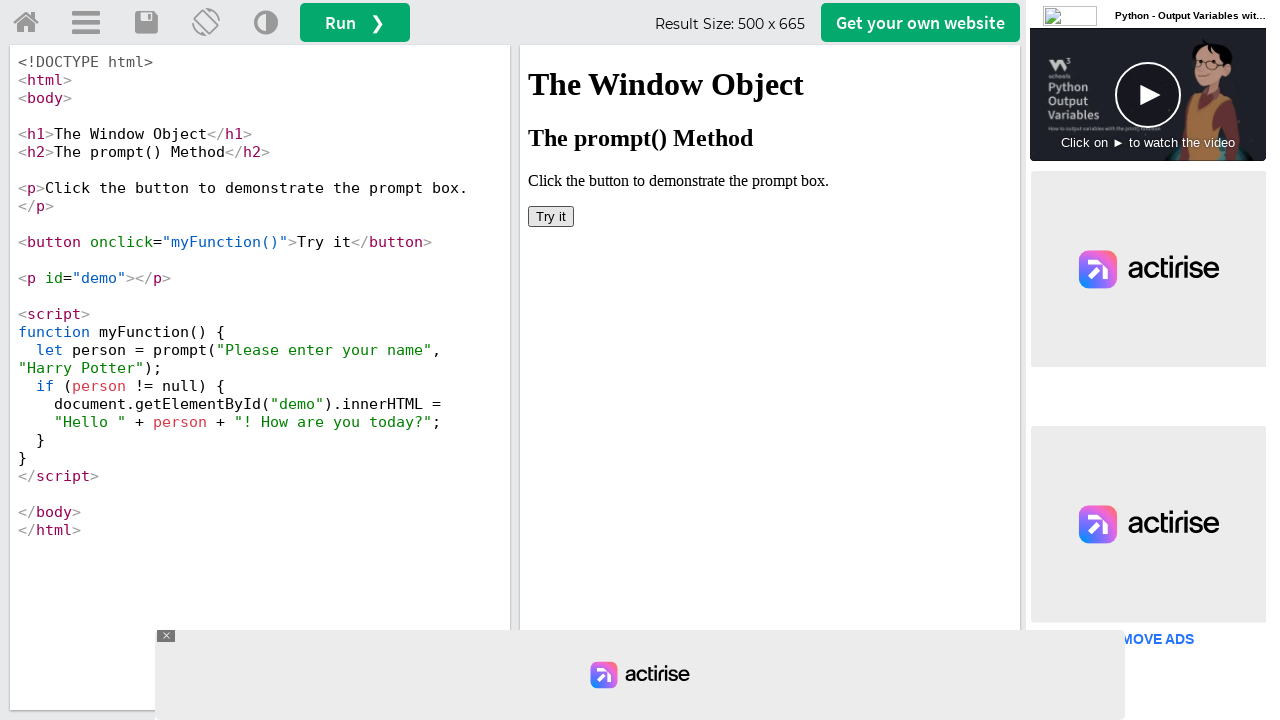

Waited 500ms for dialog handling to complete
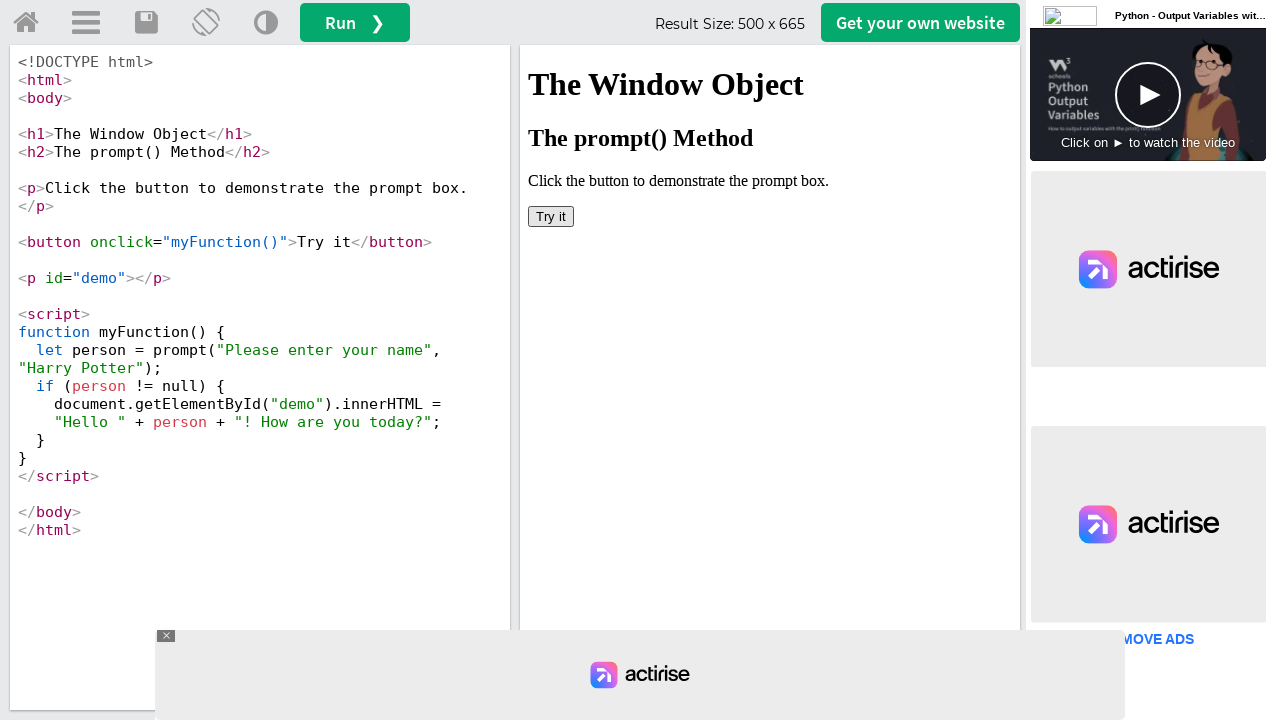

Retrieved text content from #demo element
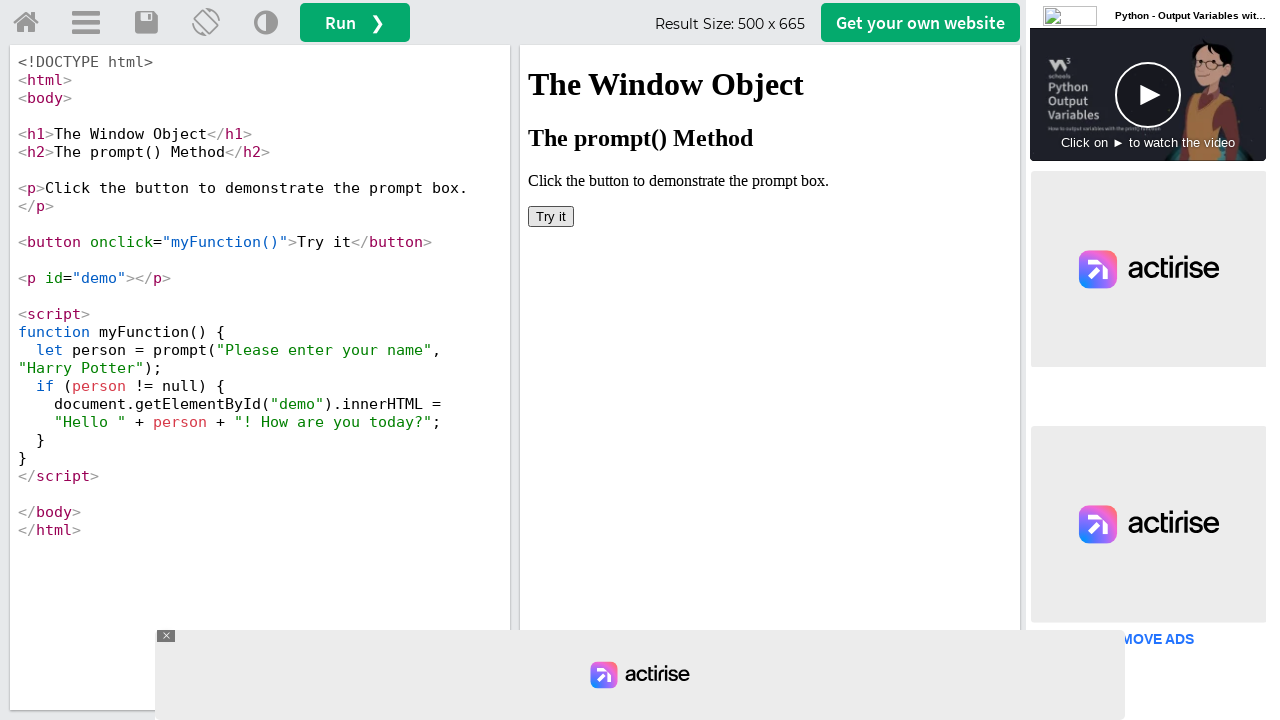

Verification failed - 'TestUser123' not found in demo text - test FAILED
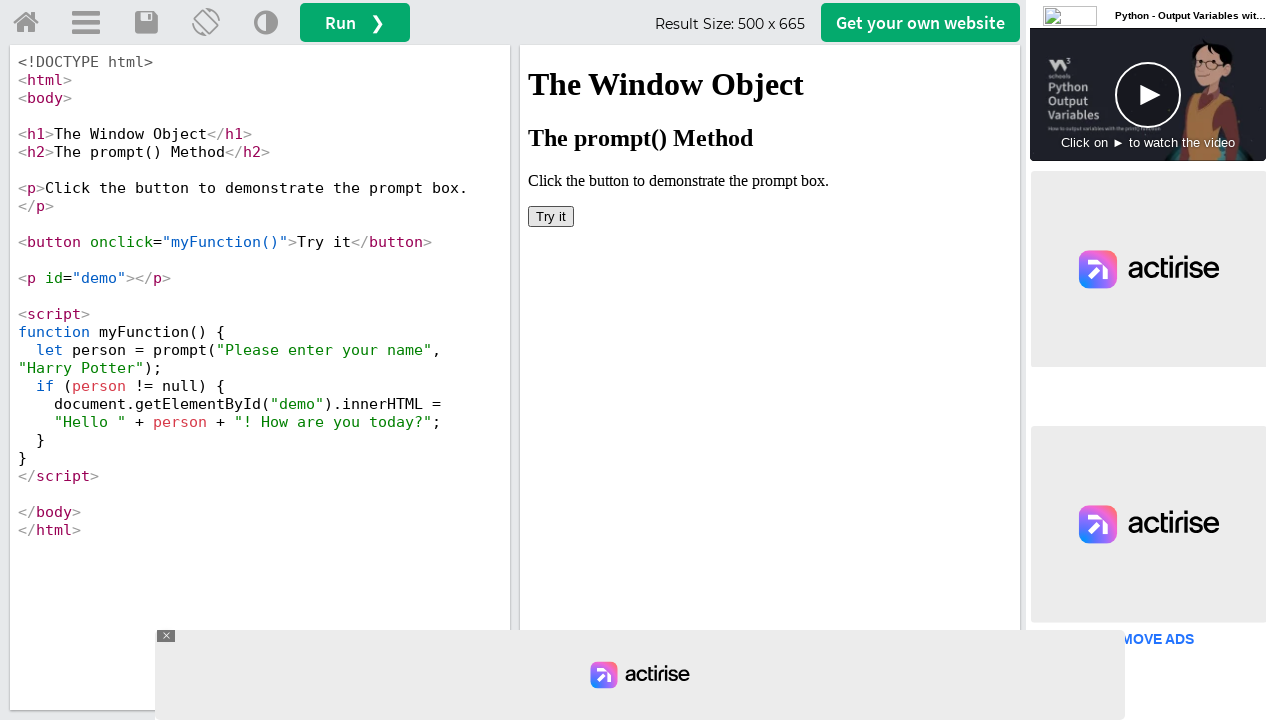

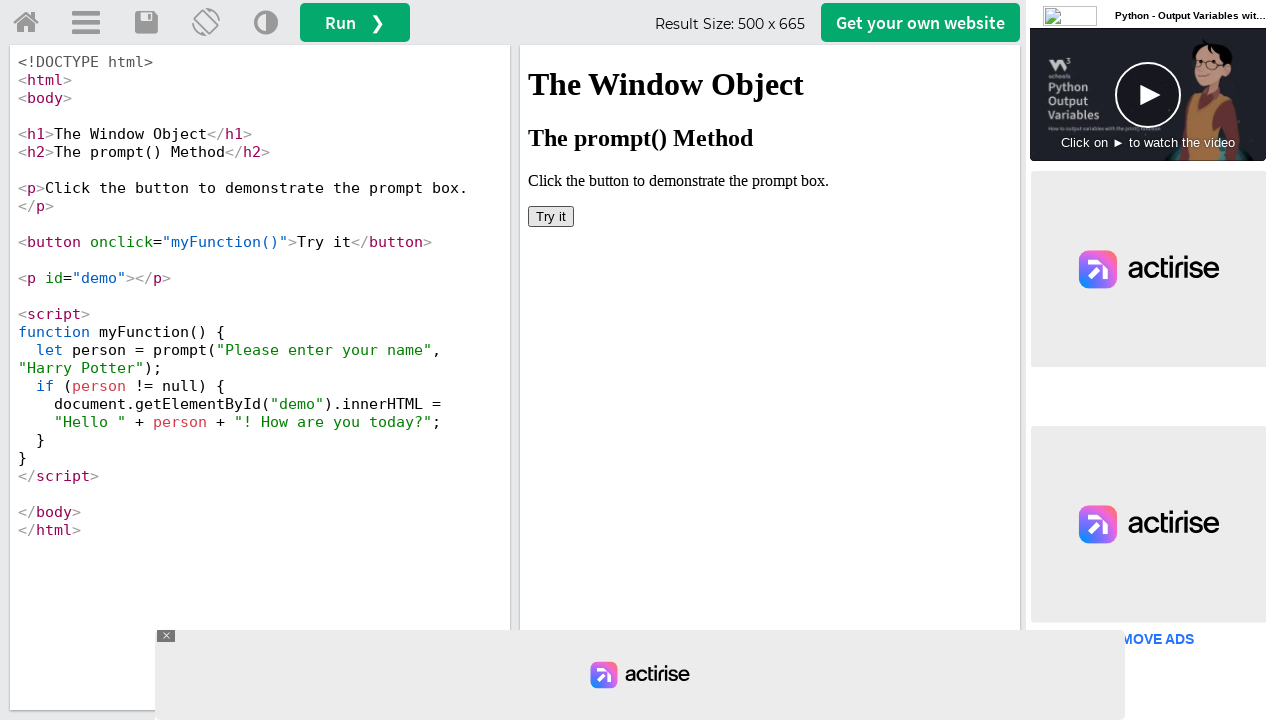